Tests context menu functionality by right-clicking on a designated area

Starting URL: https://the-internet.herokuapp.com/

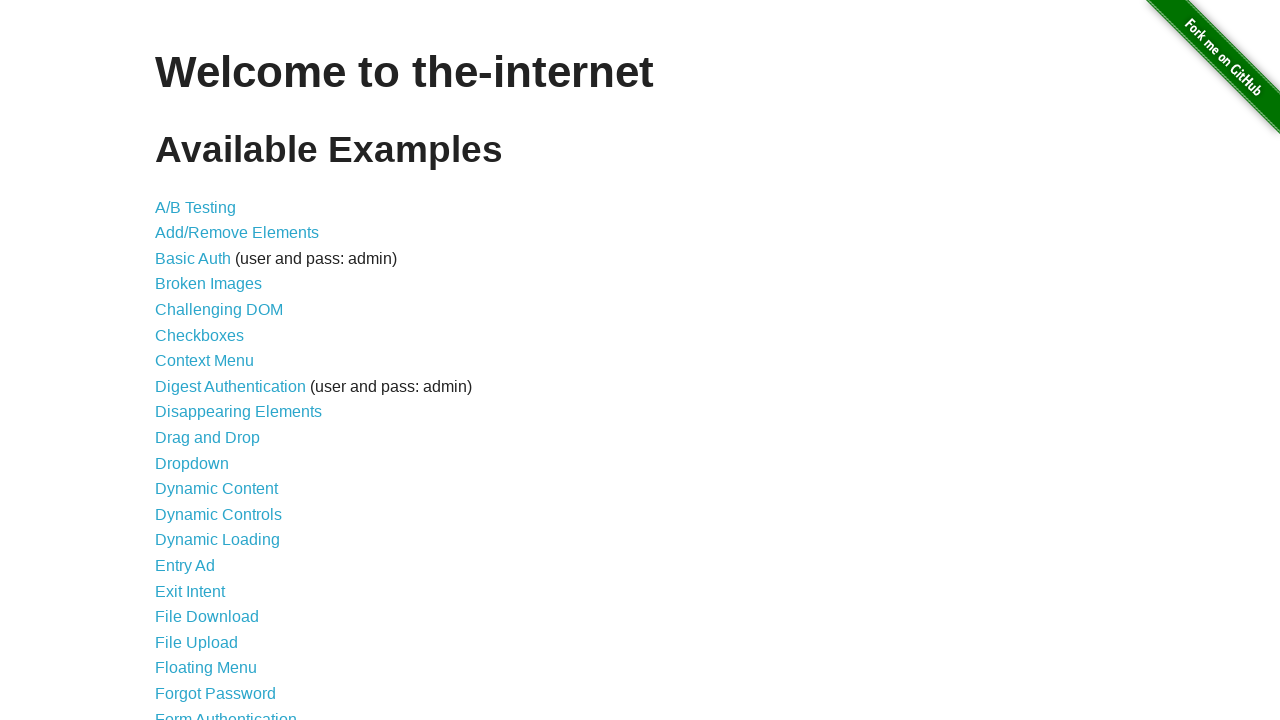

Navigated to the-internet.herokuapp.com homepage
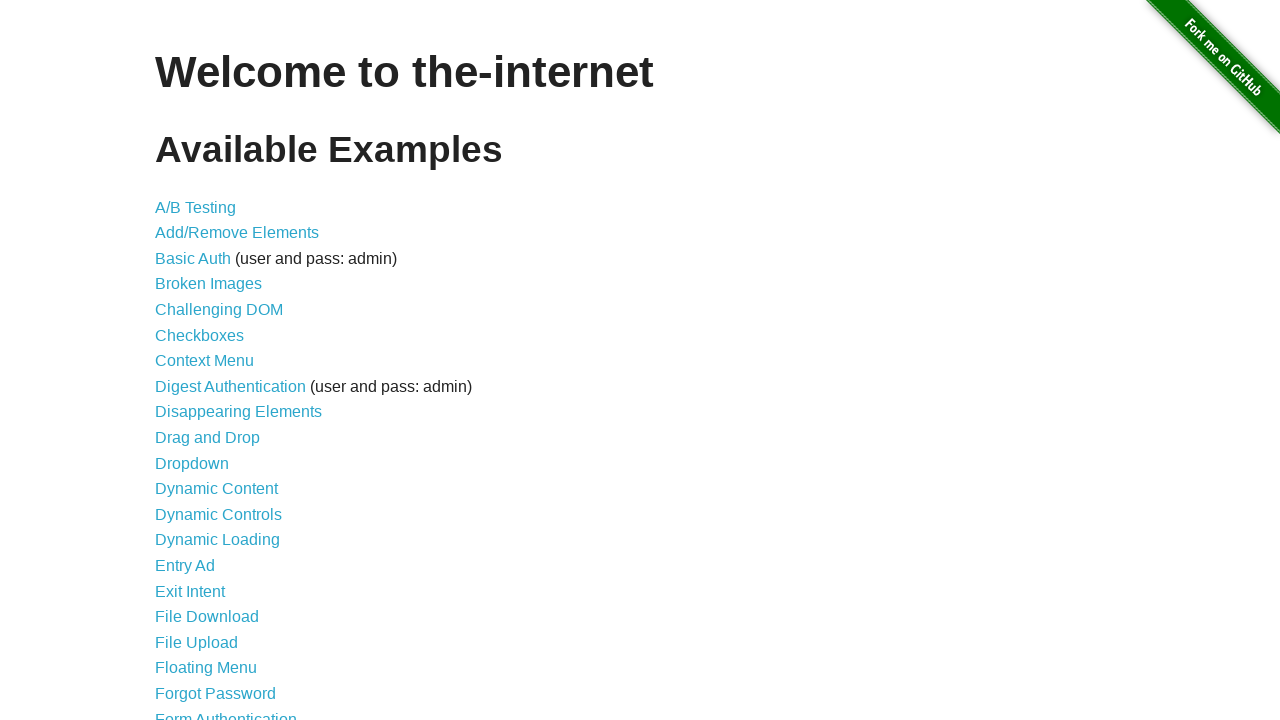

Clicked on Context Menu link at (204, 361) on text=Context
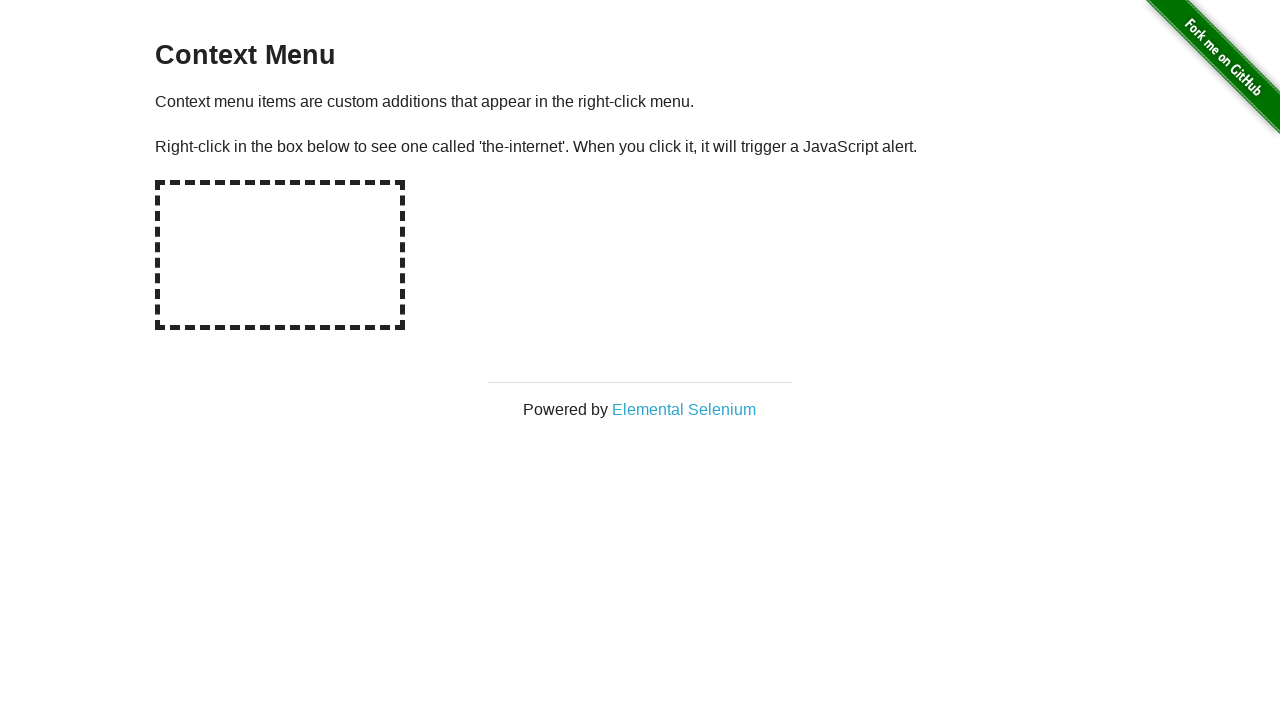

Right-clicked on the hot-spot area to trigger context menu at (280, 255) on #hot-spot
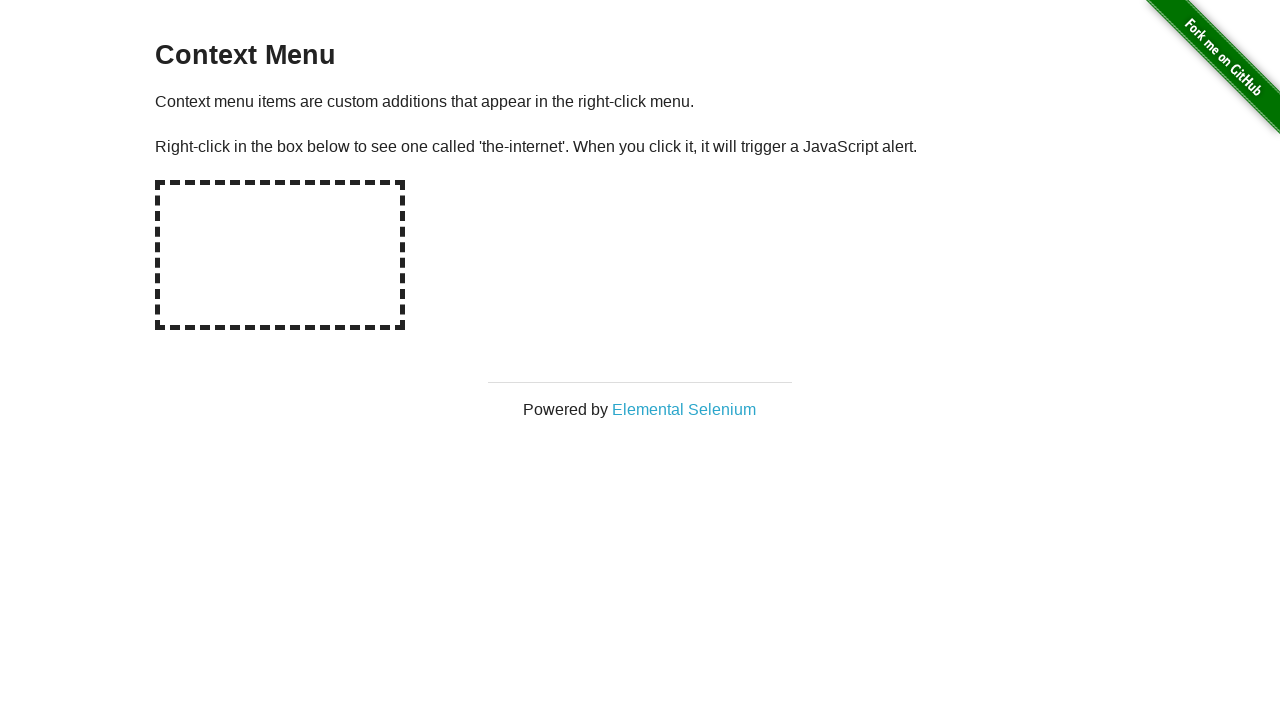

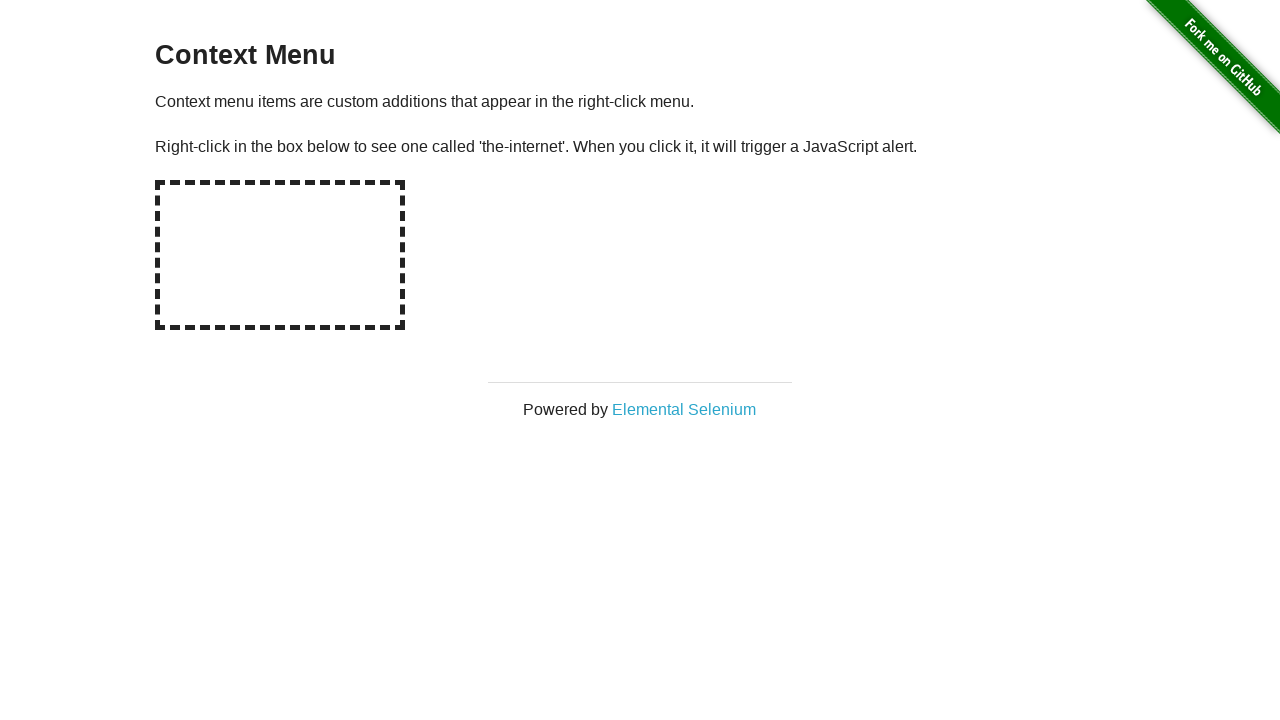